Tests a complete form submission workflow including filling text fields, selecting a radio button, checking a checkbox, selecting from a dropdown, picking a date, and submitting the form.

Starting URL: https://formy-project.herokuapp.com/form

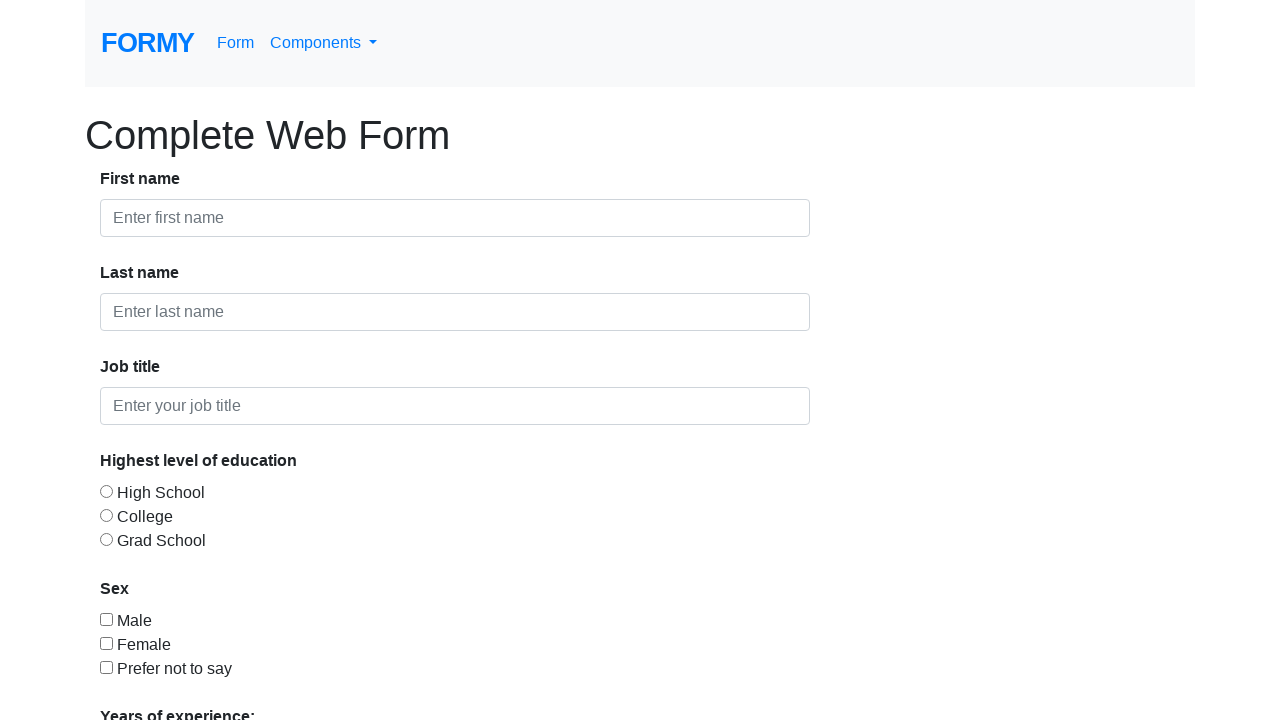

Clicked first name field at (455, 218) on #first-name
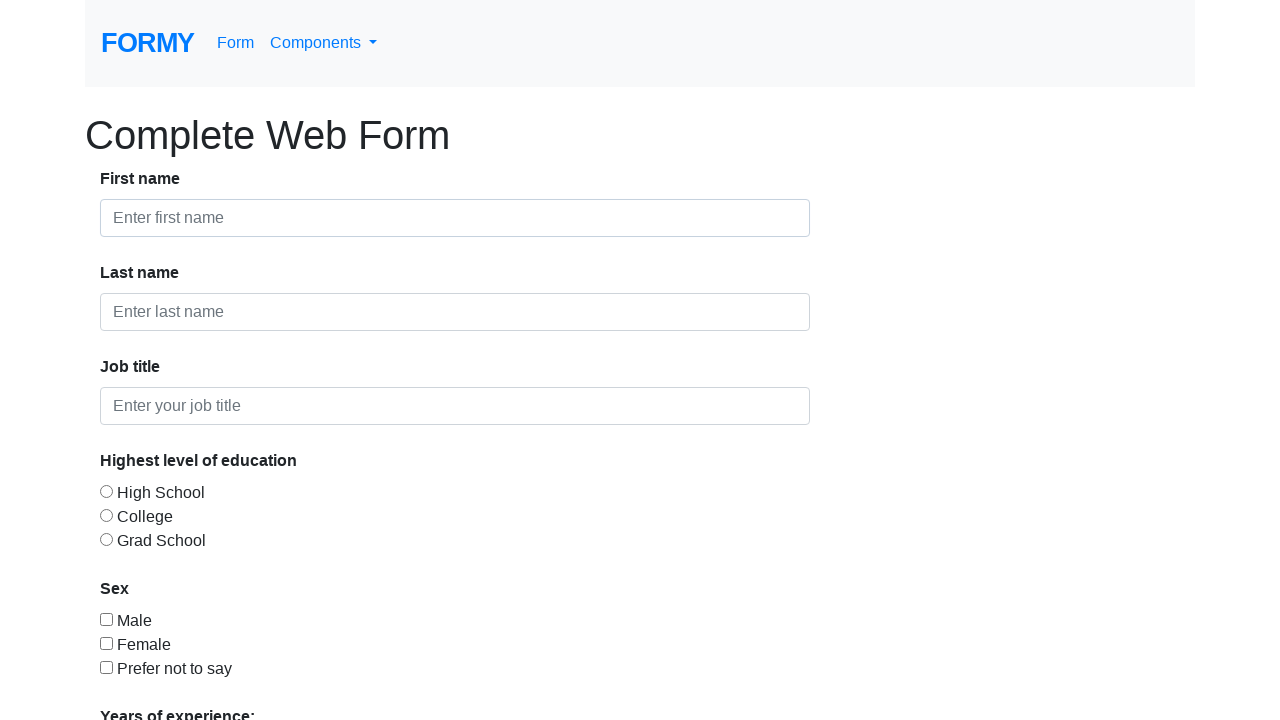

Filled first name field with 'Alexandru' on #first-name
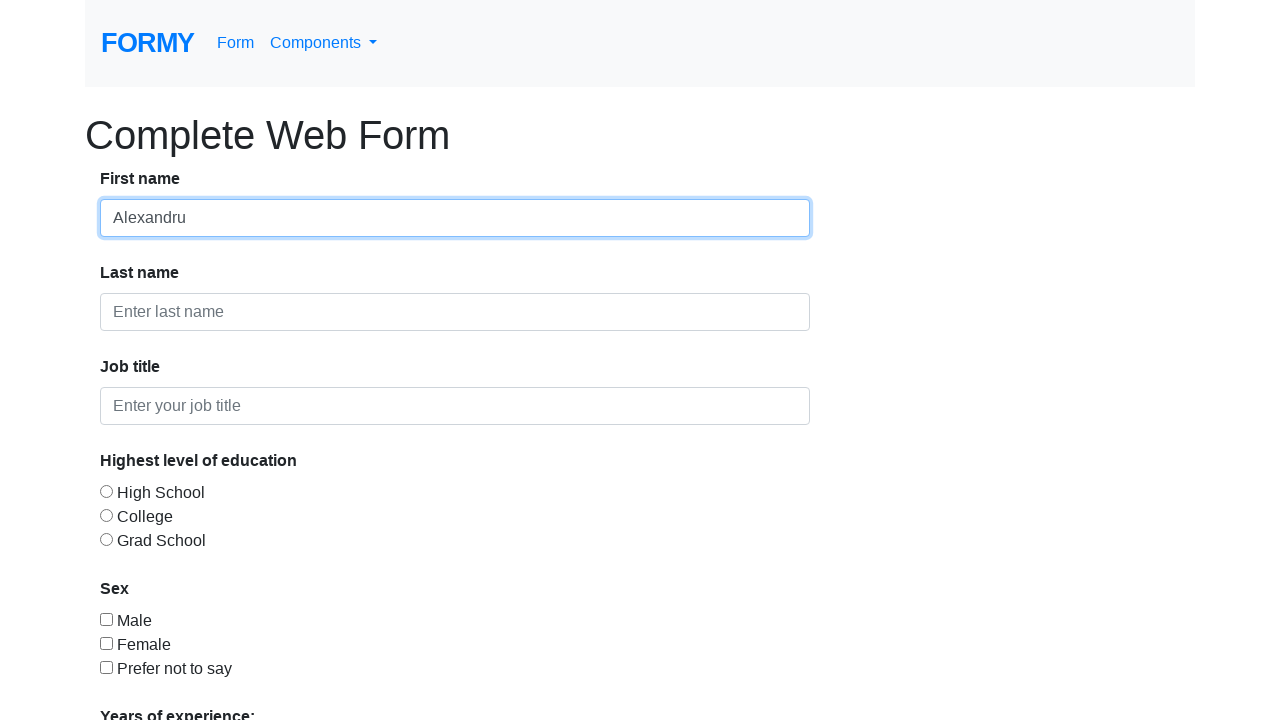

Clicked last name field at (455, 312) on #last-name
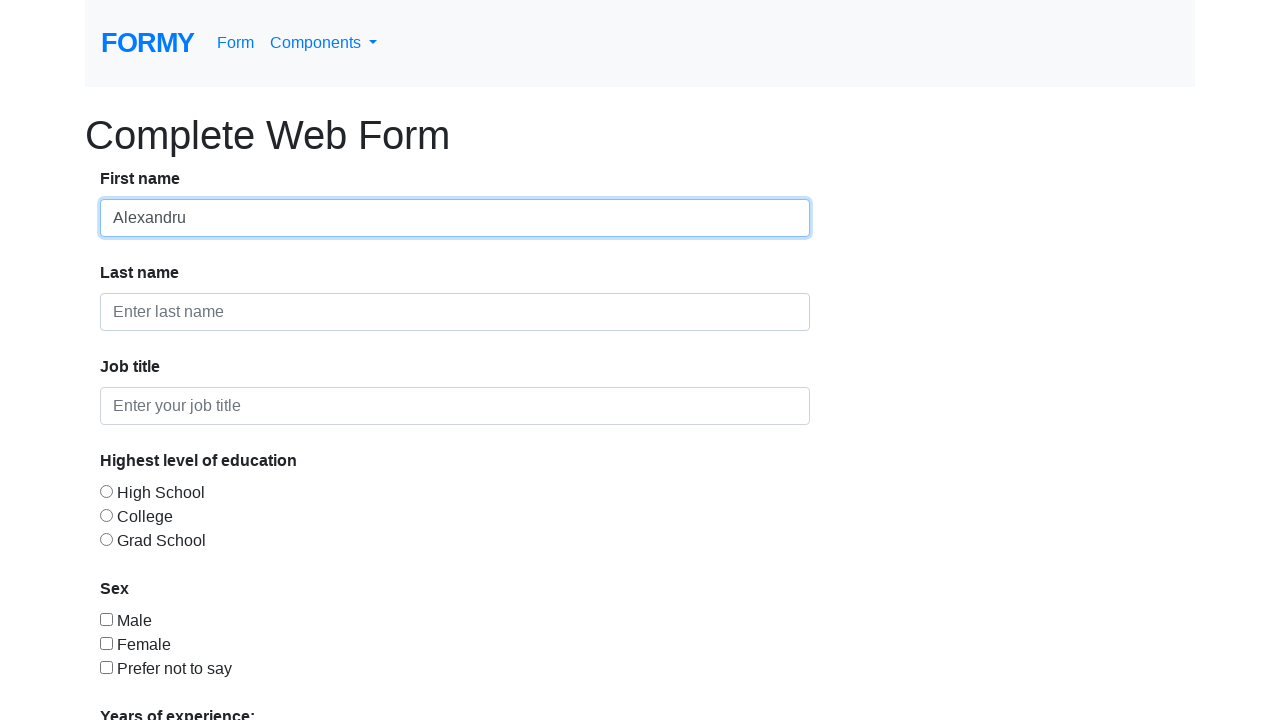

Clicked first name field again at (455, 218) on #first-name
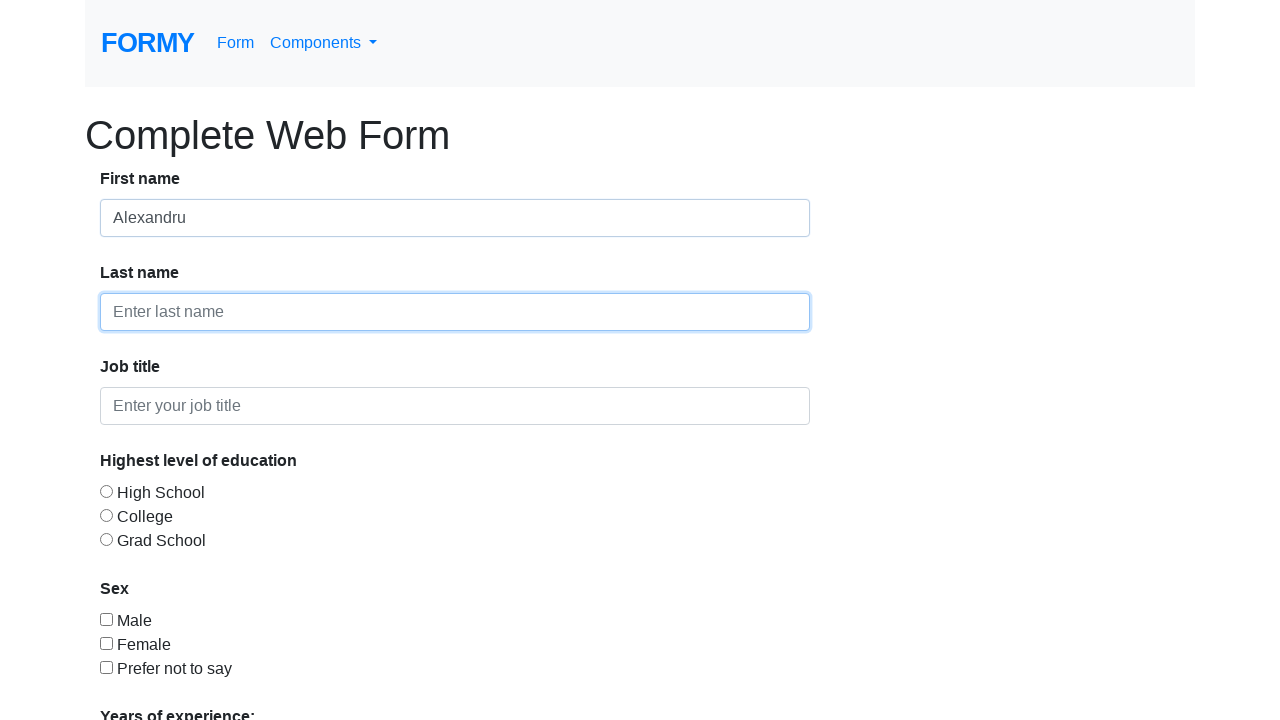

Selected radio button option 1 at (106, 491) on #radio-button-1
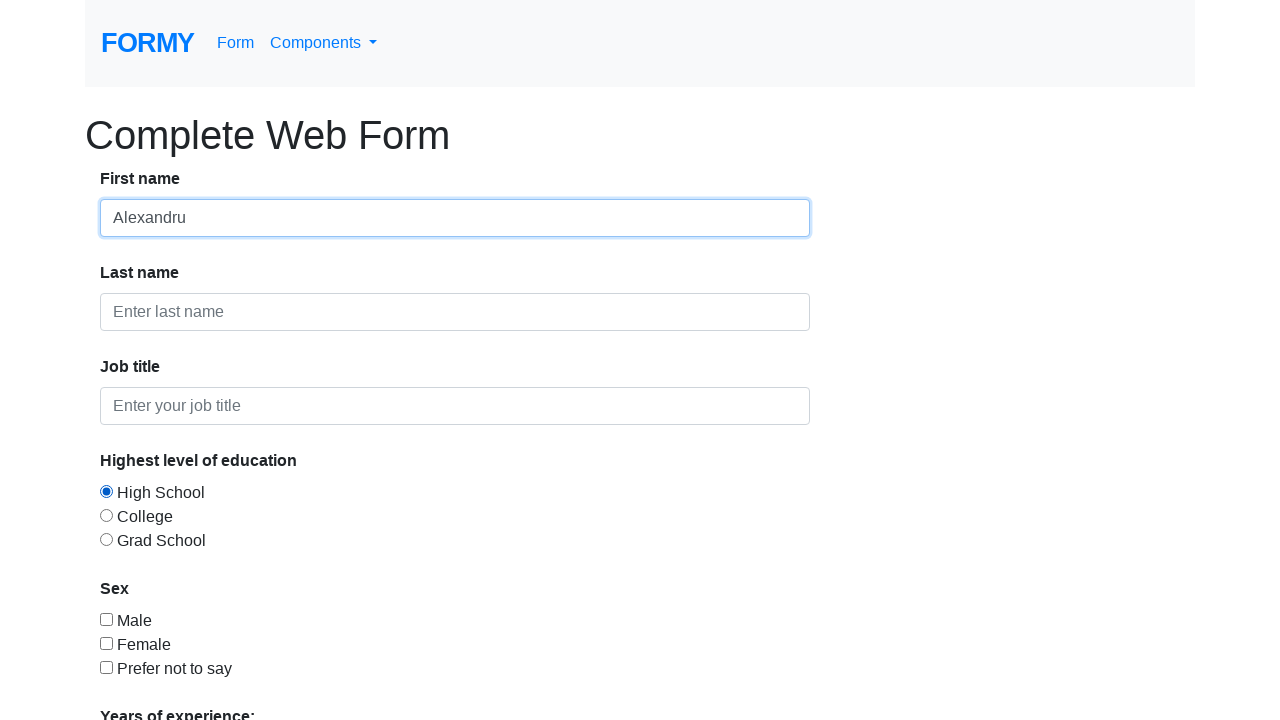

Checked checkbox 1 at (106, 619) on #checkbox-1
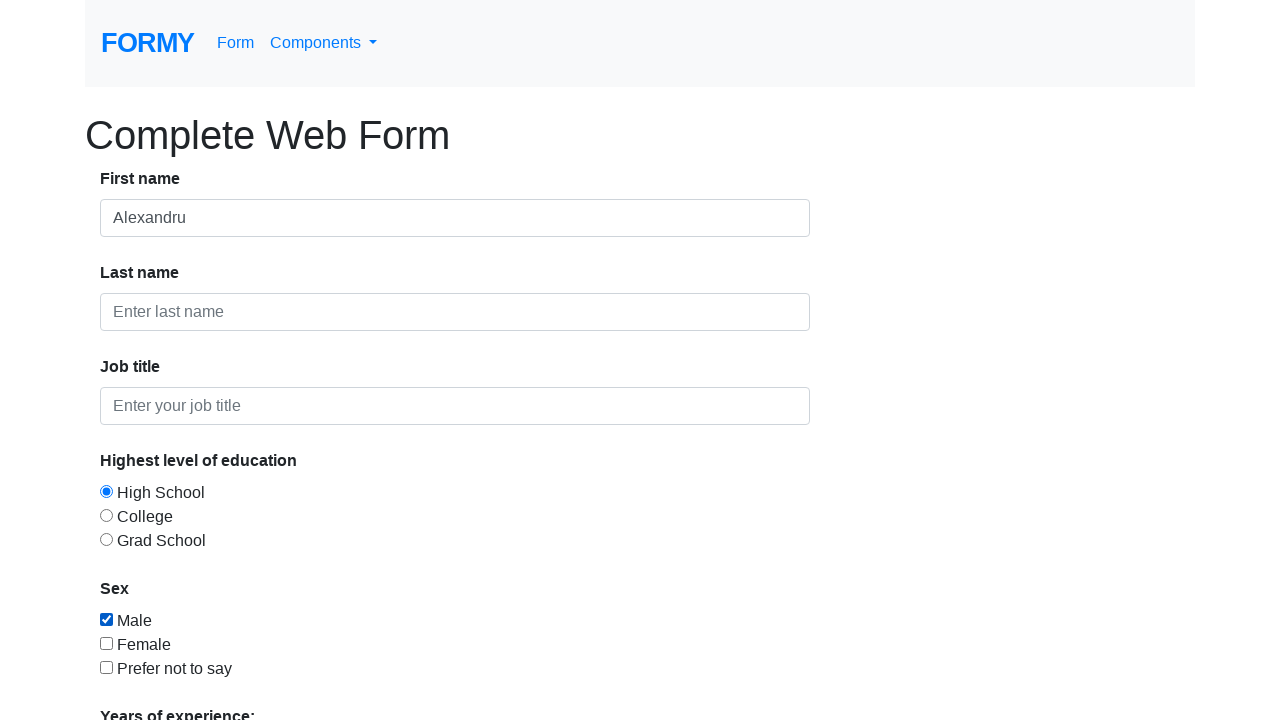

Clicked dropdown menu at (270, 519) on #select-menu
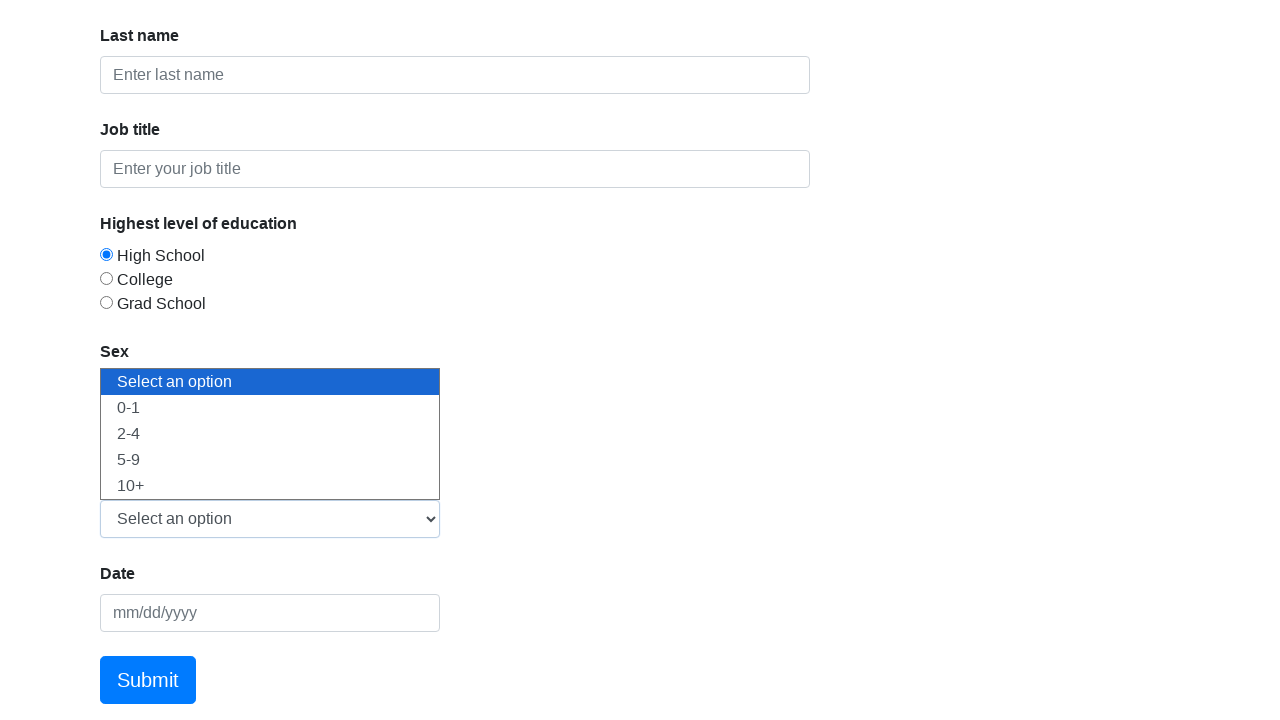

Selected '10+' from dropdown menu on #select-menu
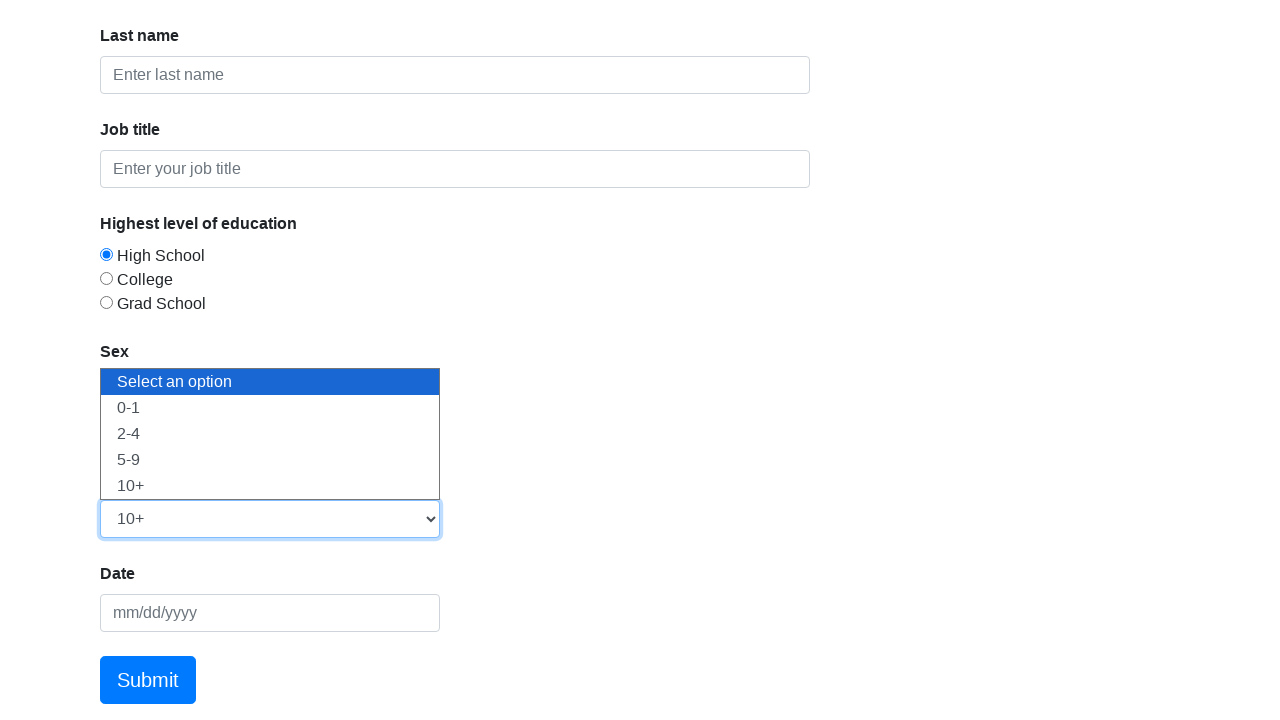

Clicked datepicker field at (270, 613) on #datepicker
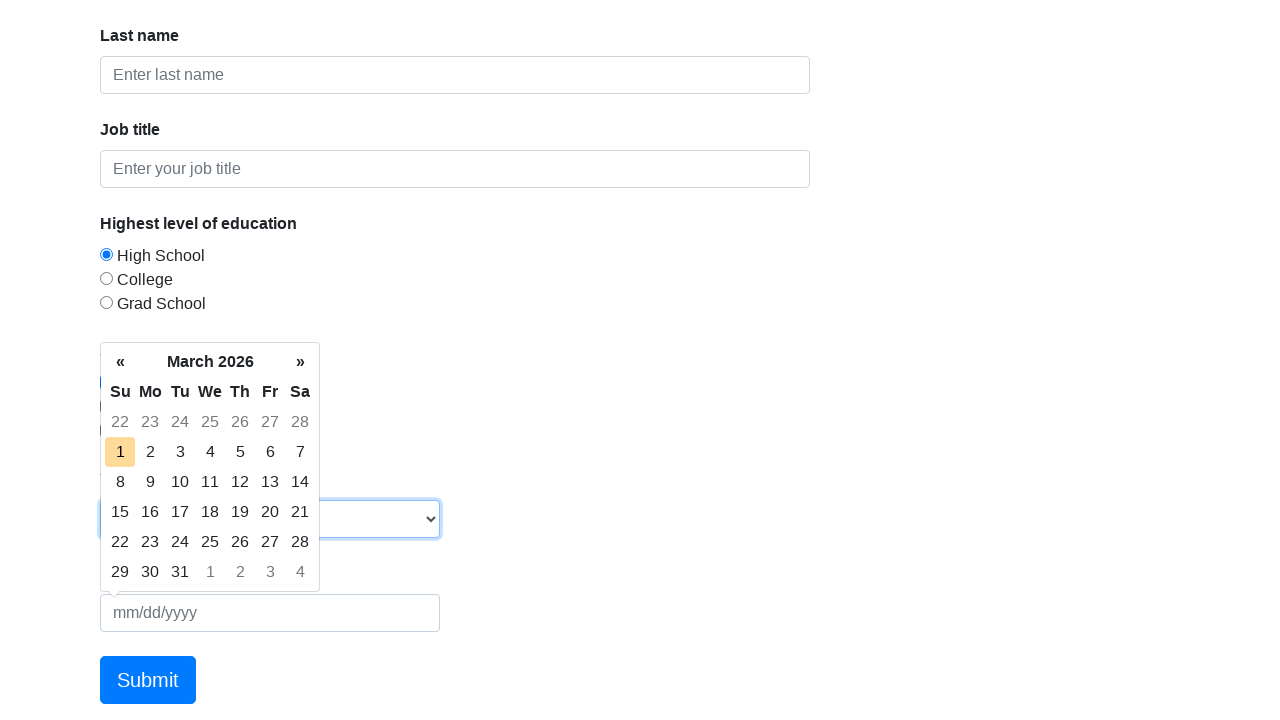

Selected date from datepicker calendar at (210, 482) on tr:nth-child(3) > .day:nth-child(4)
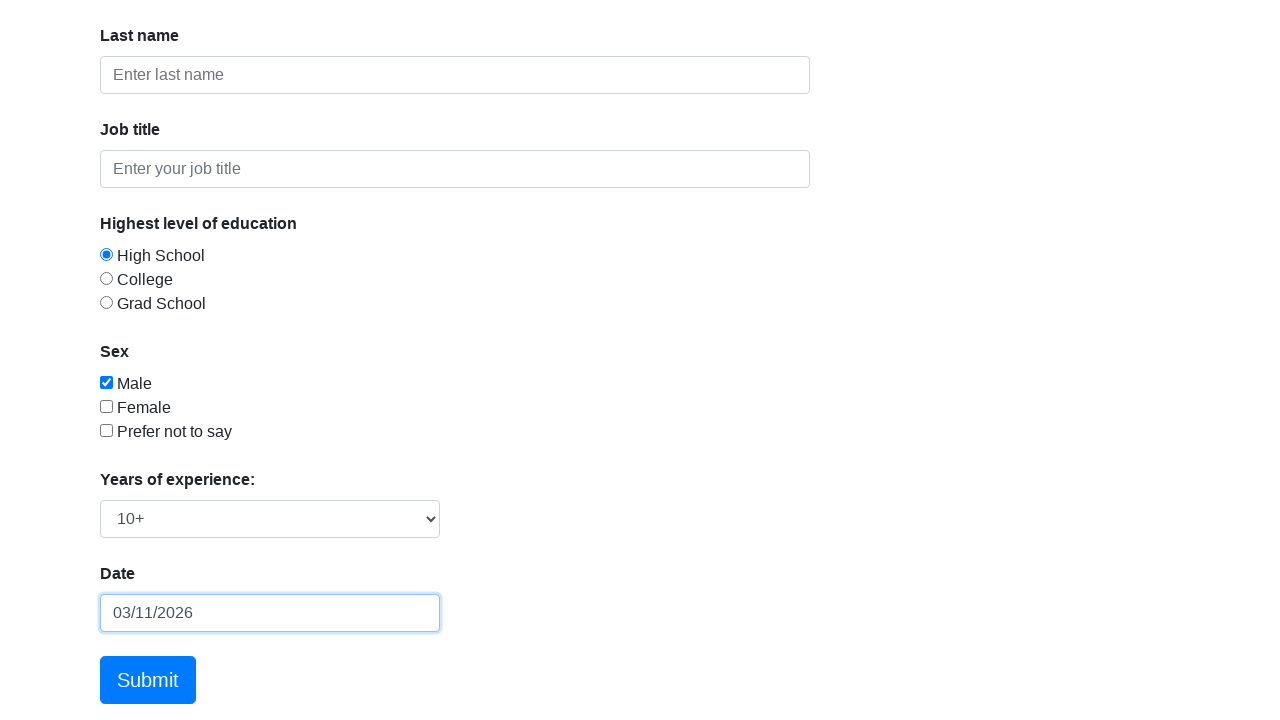

Clicked Submit button to submit the form at (148, 680) on text=Submit
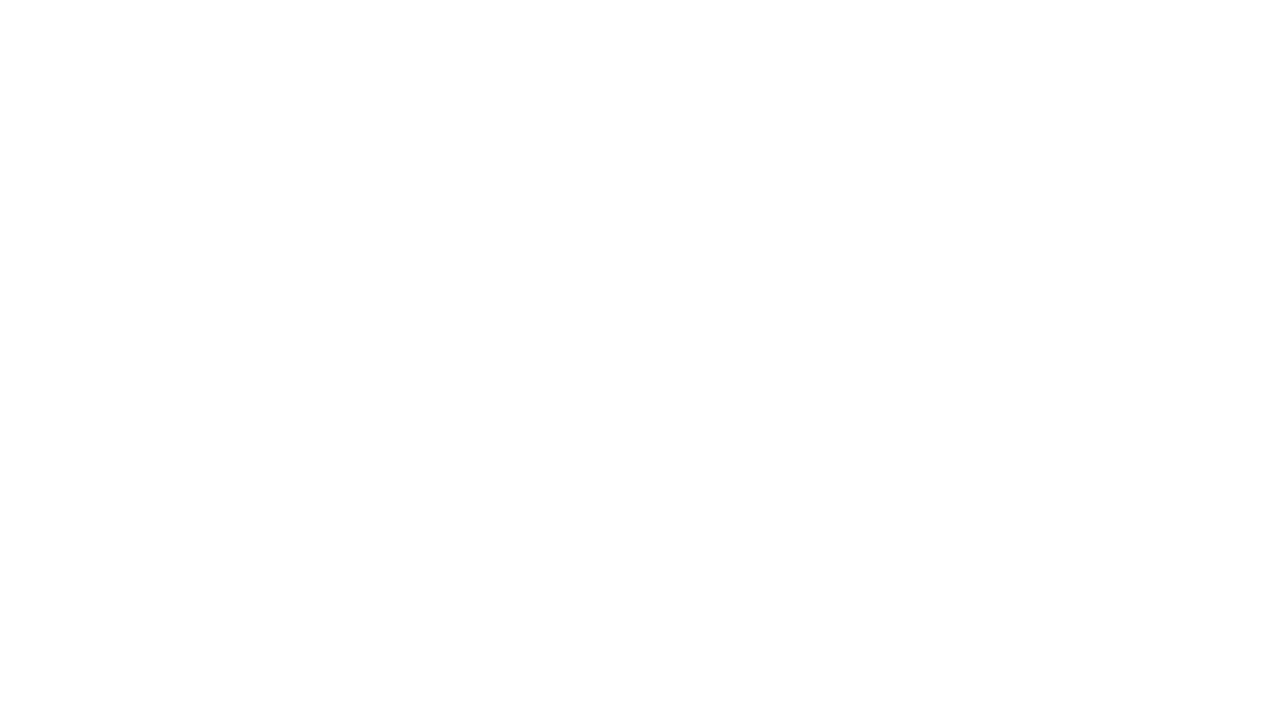

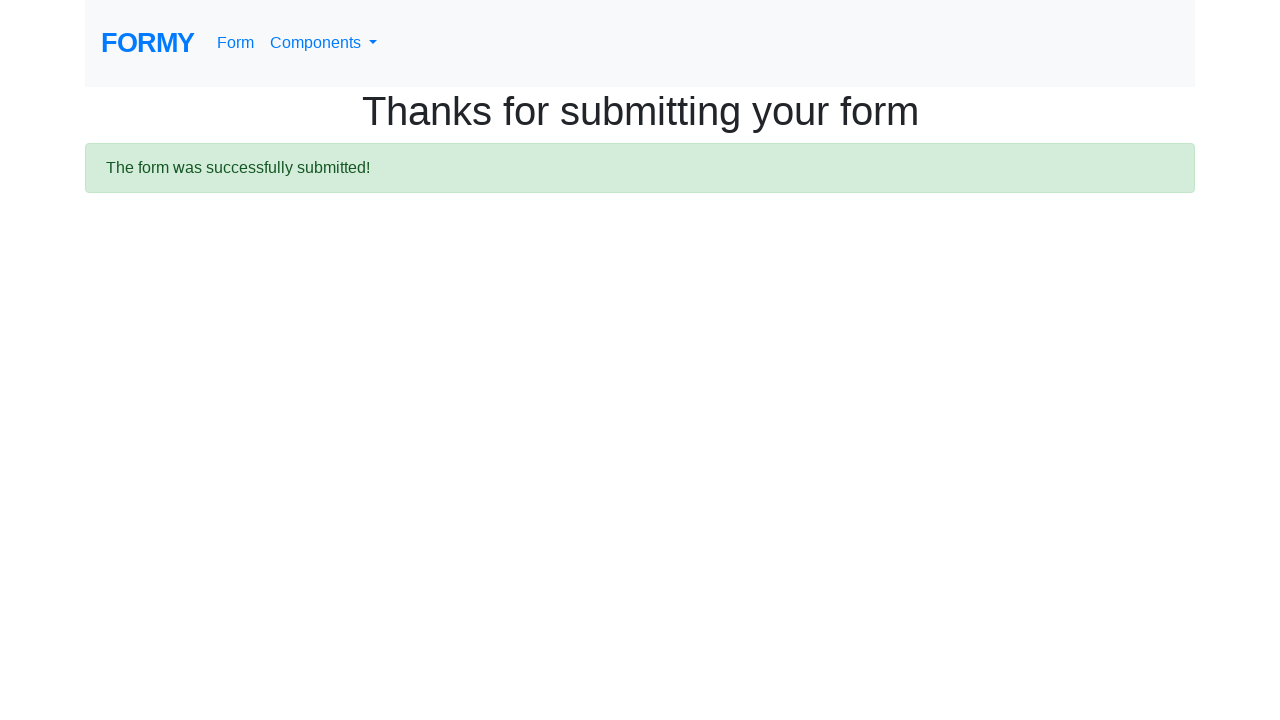